Navigates to ChromeDriver download page and clicks on the Windows 32-bit ChromeDriver zip file link to initiate download

Starting URL: https://chromedriver.storage.googleapis.com/index.html?path=110.0.5481.77/

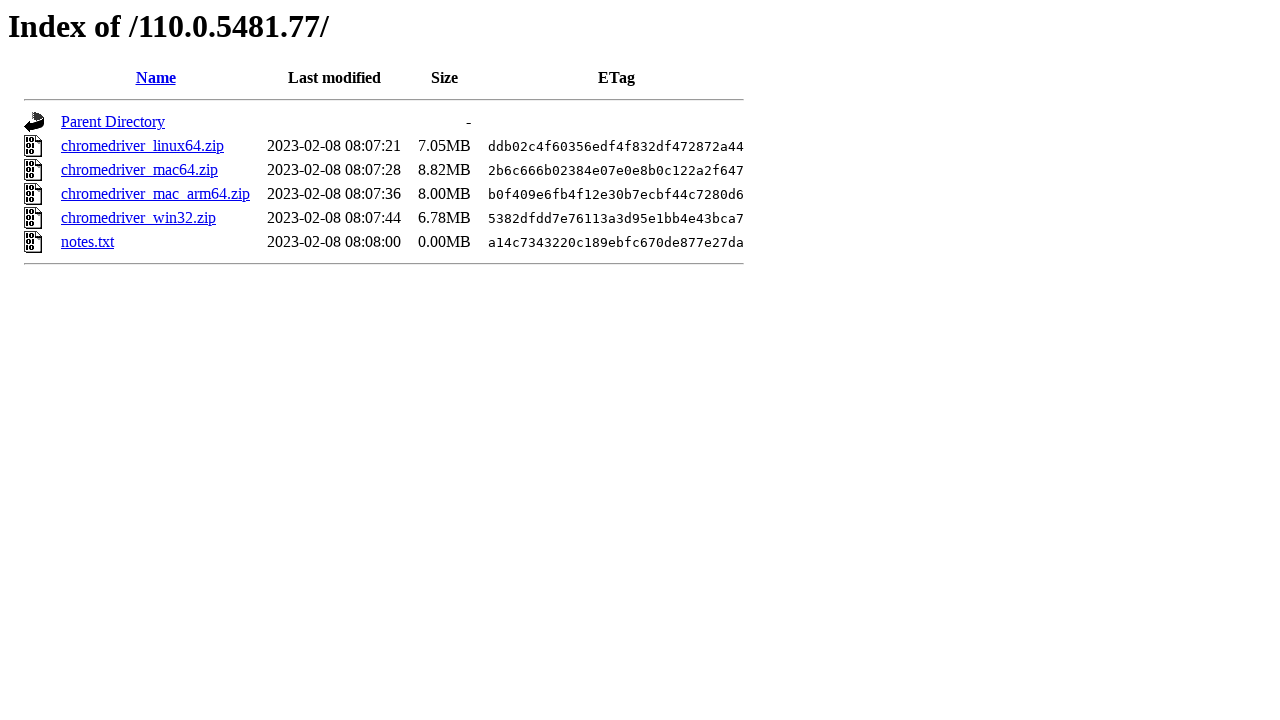

Navigated to ChromeDriver download page for version 110.0.5481.77
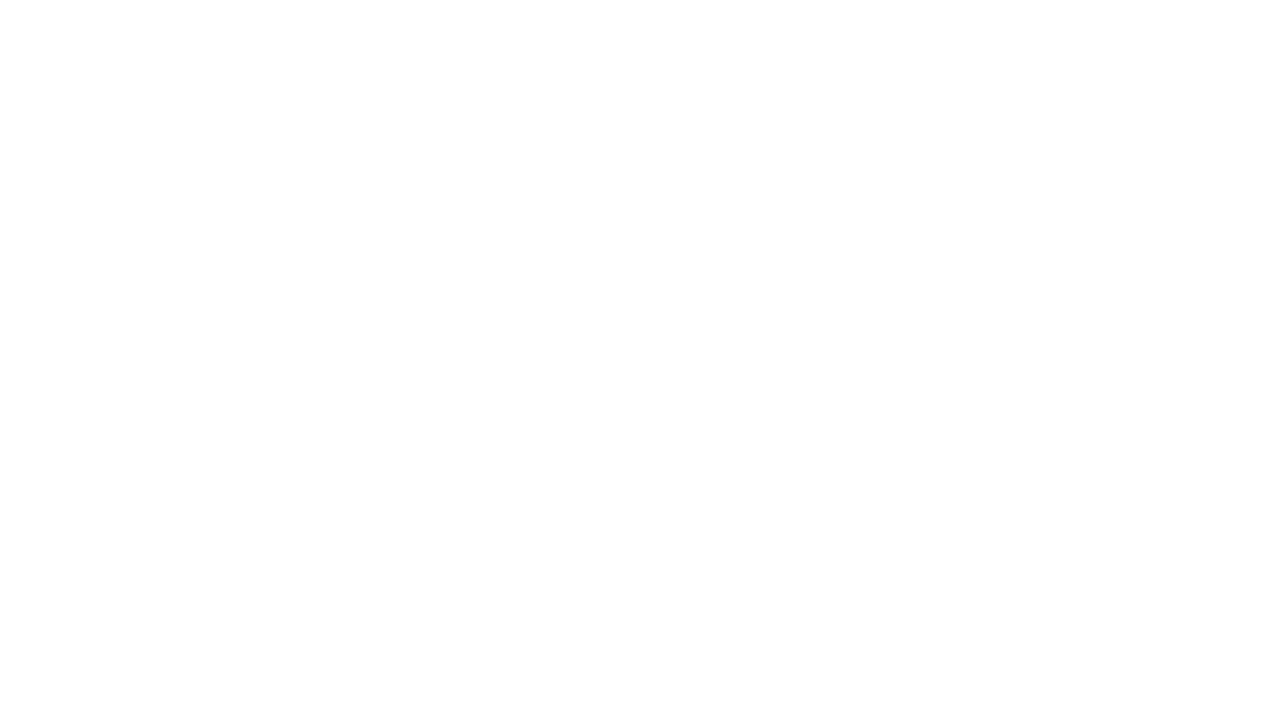

Clicked on Windows 32-bit ChromeDriver zip file link to initiate download at (138, 218) on xpath=//a[text()='chromedriver_win32.zip']
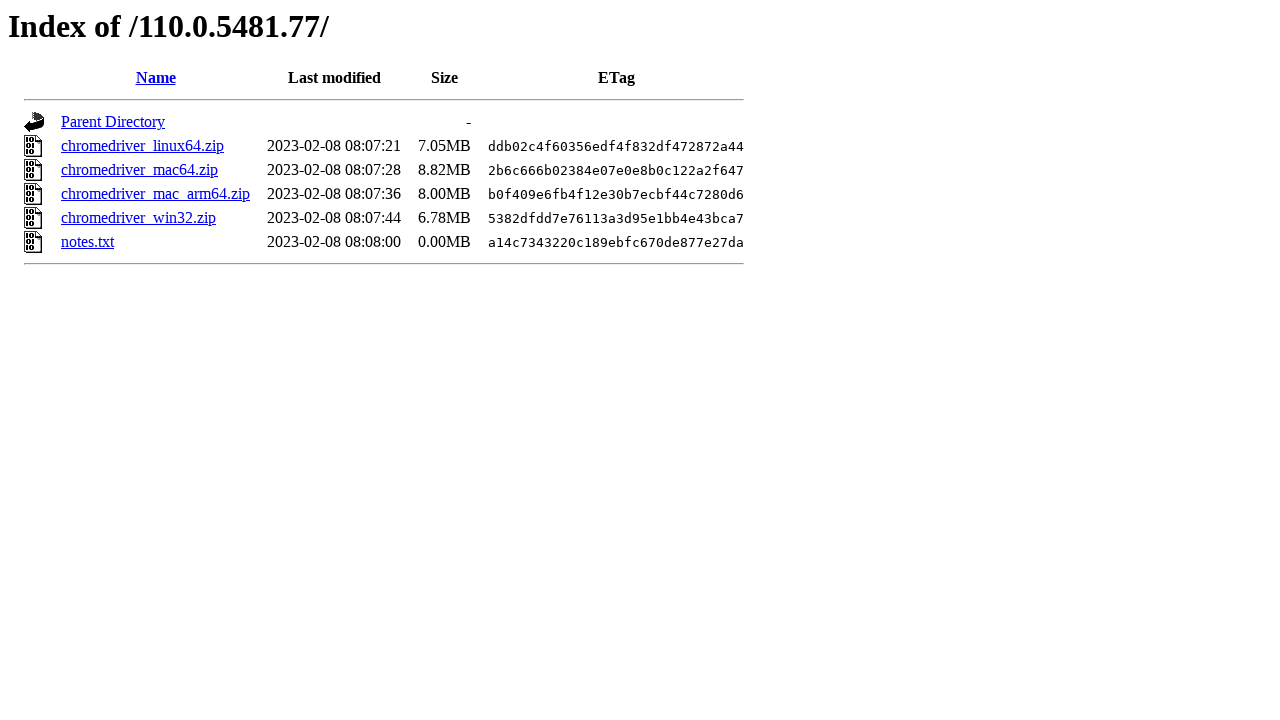

Waited 3 seconds for download to start
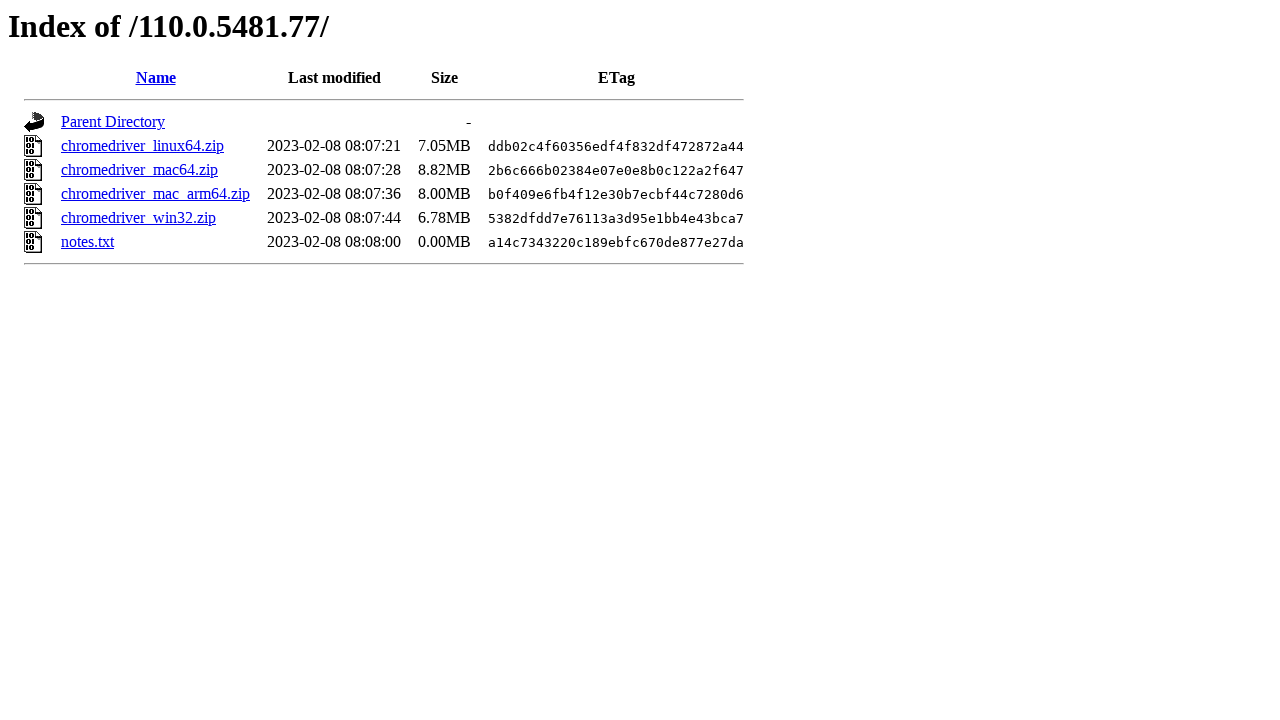

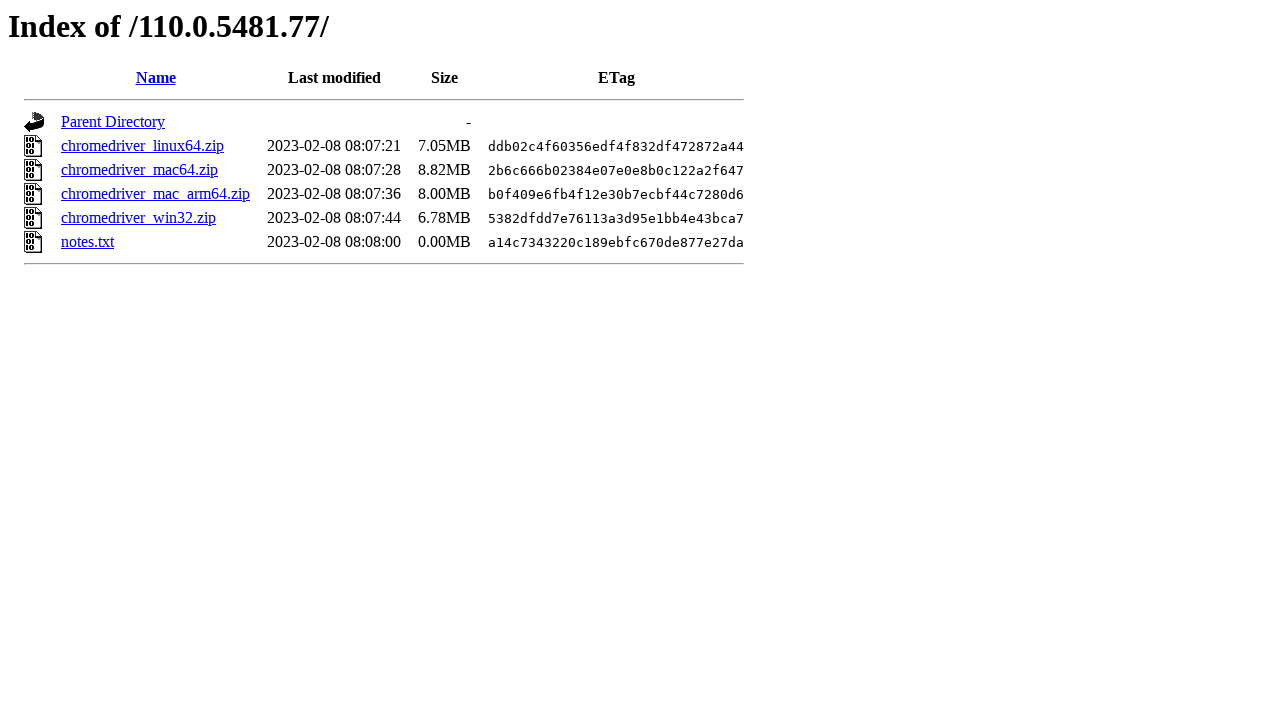